Tests sorting the Due column in ascending order by clicking the column header and verifying the numerical values are sorted correctly.

Starting URL: http://the-internet.herokuapp.com/tables

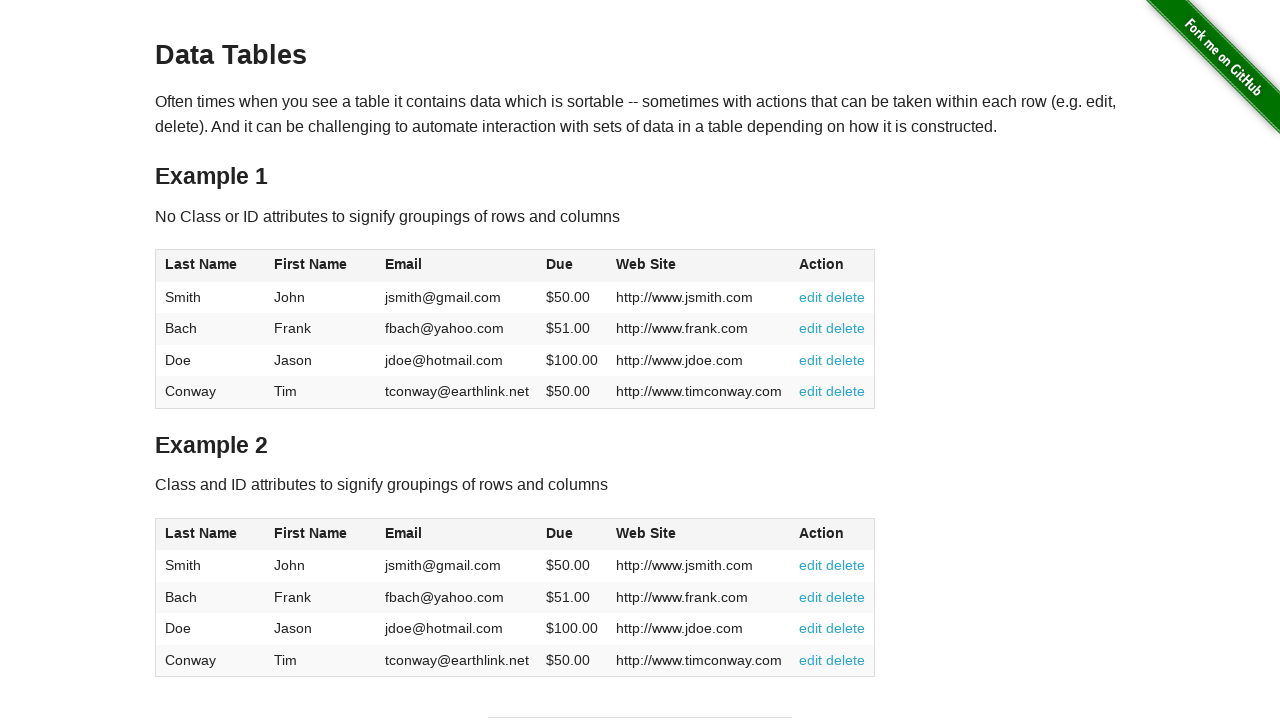

Clicked the Due column header to sort in ascending order at (572, 266) on #table1 thead tr th:nth-child(4)
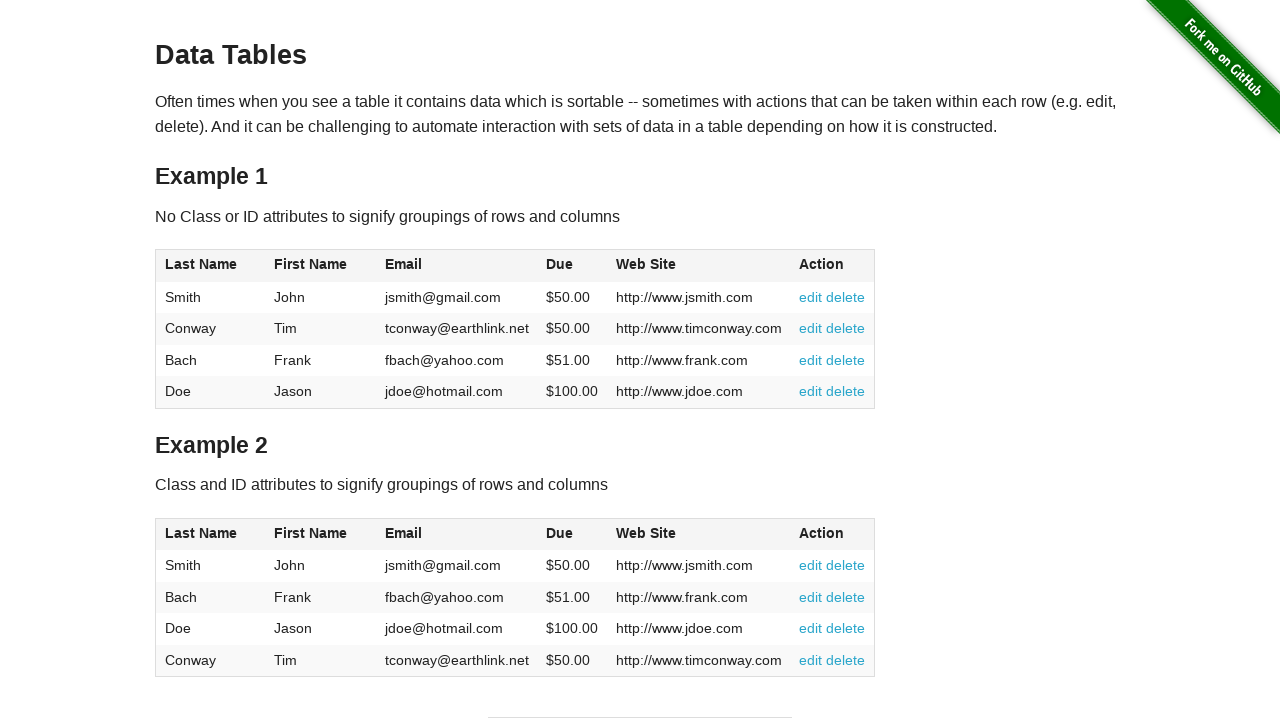

Due column data loaded and ready for verification
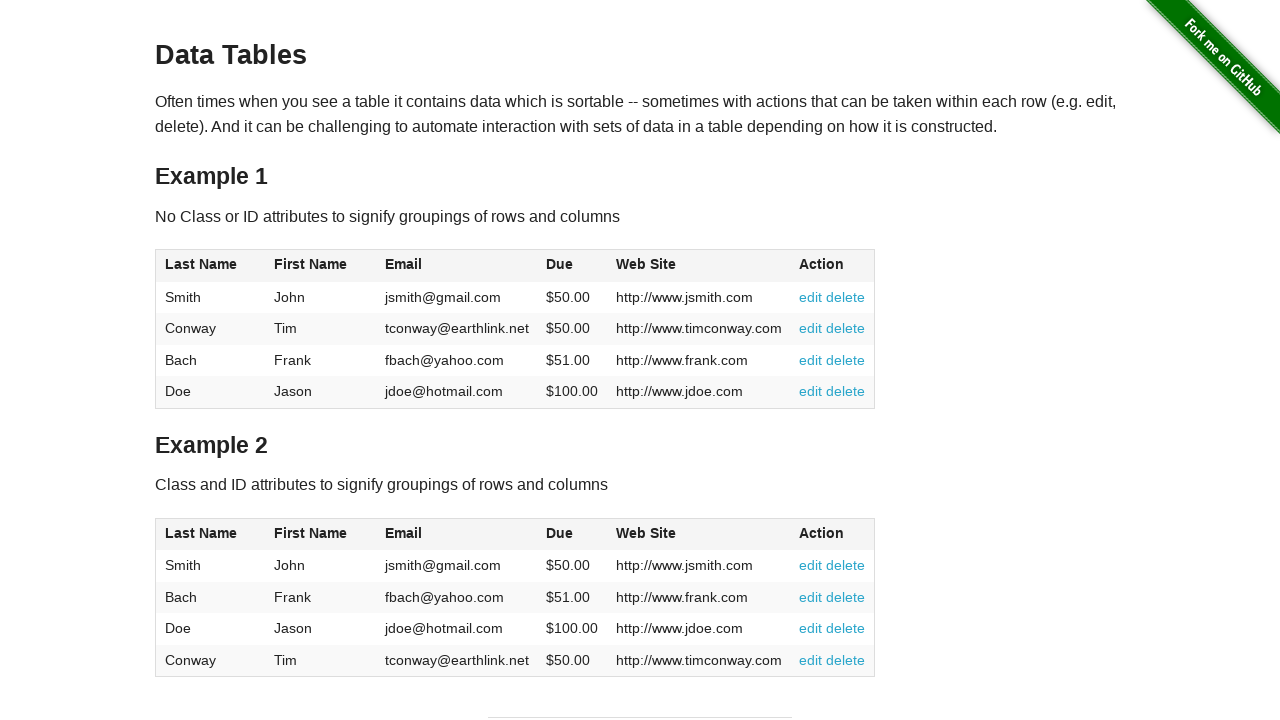

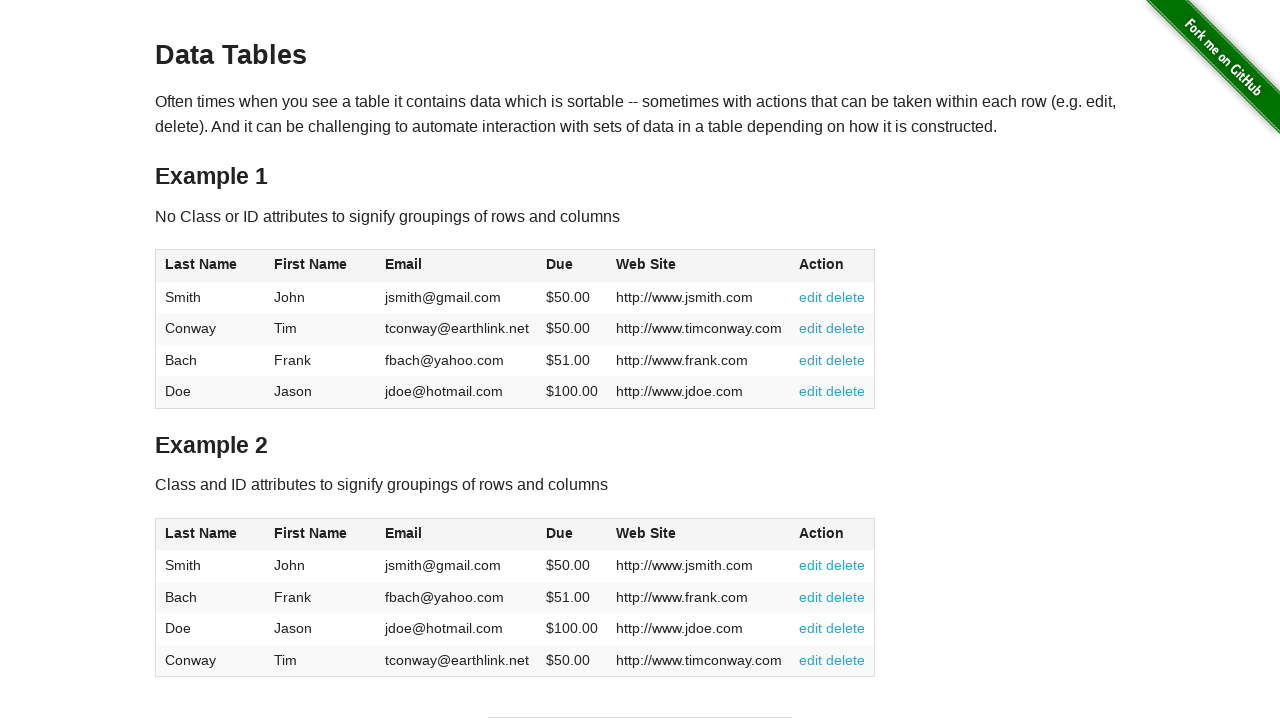